Tests navigation menu by clicking each link, verifying the page content, and navigating back

Starting URL: https://qaplayground.dev/apps/links/

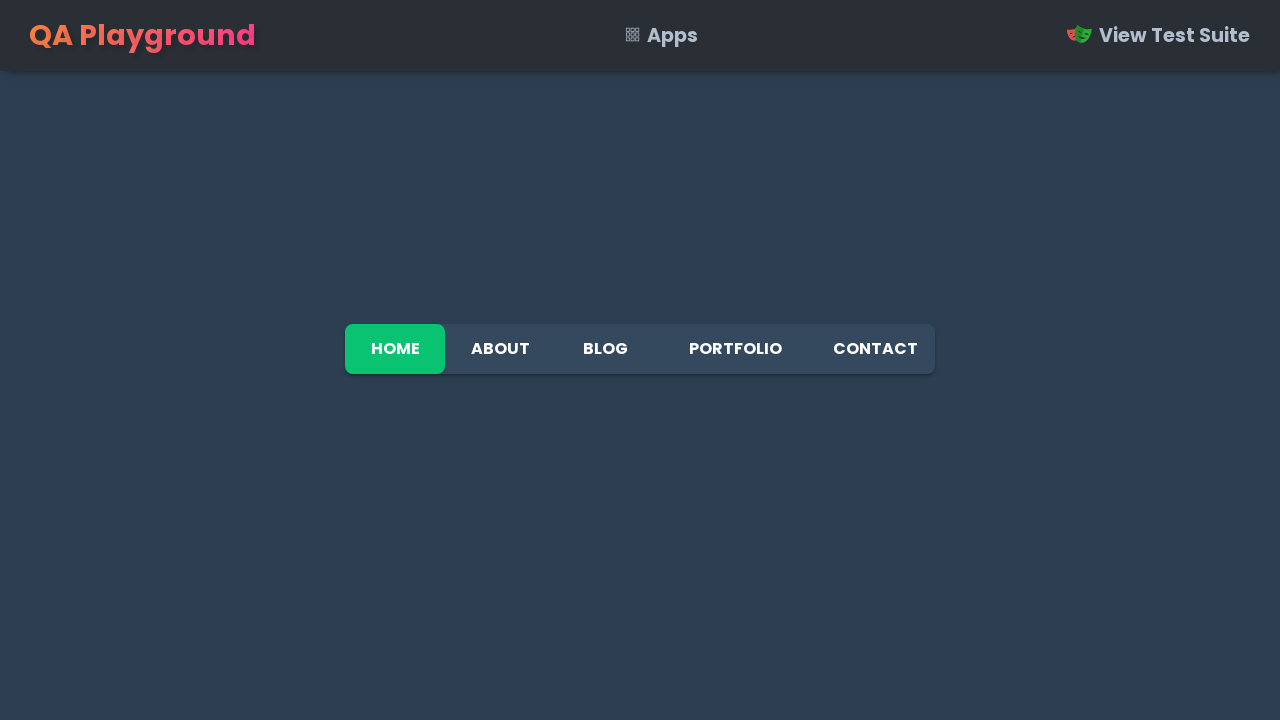

Clicked 'About' navigation link at (500, 349) on //a[normalize-space()='About']
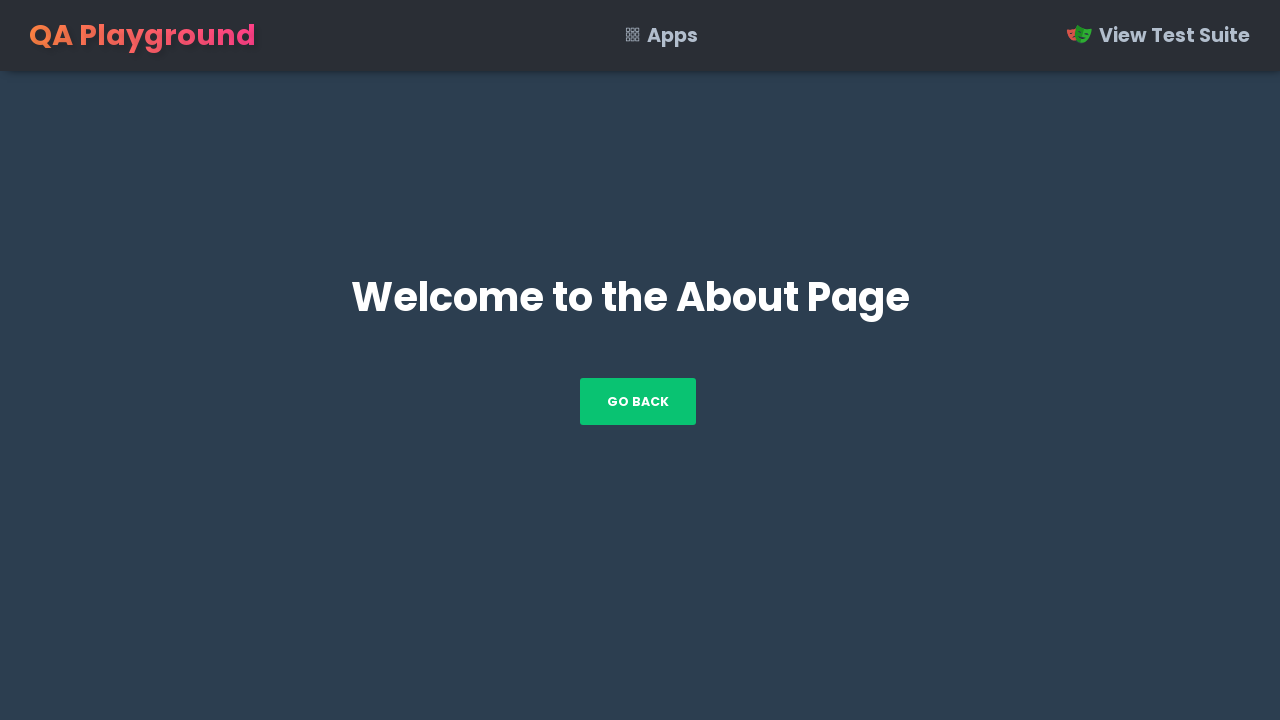

Verified page content matches 'Welcome to the About Page'
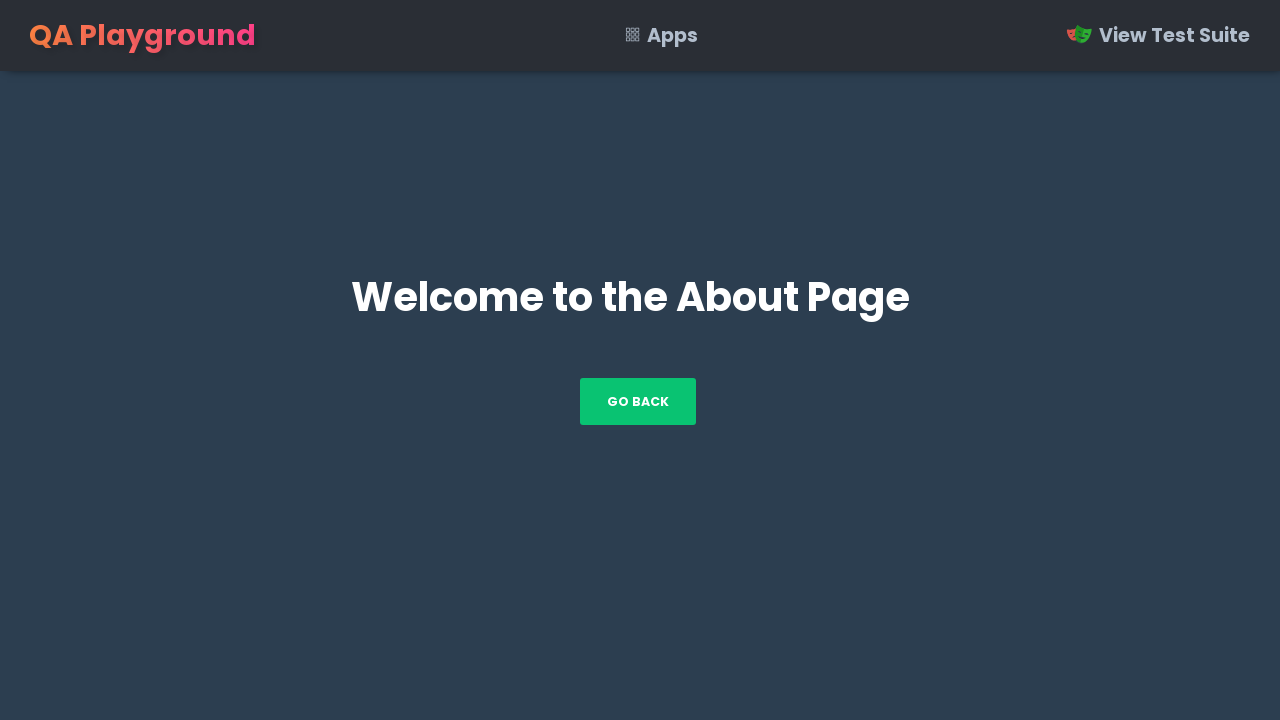

Clicked 'Go Back' link to return to navigation menu at (638, 402) on xpath=//a[normalize-space()='Go Back']
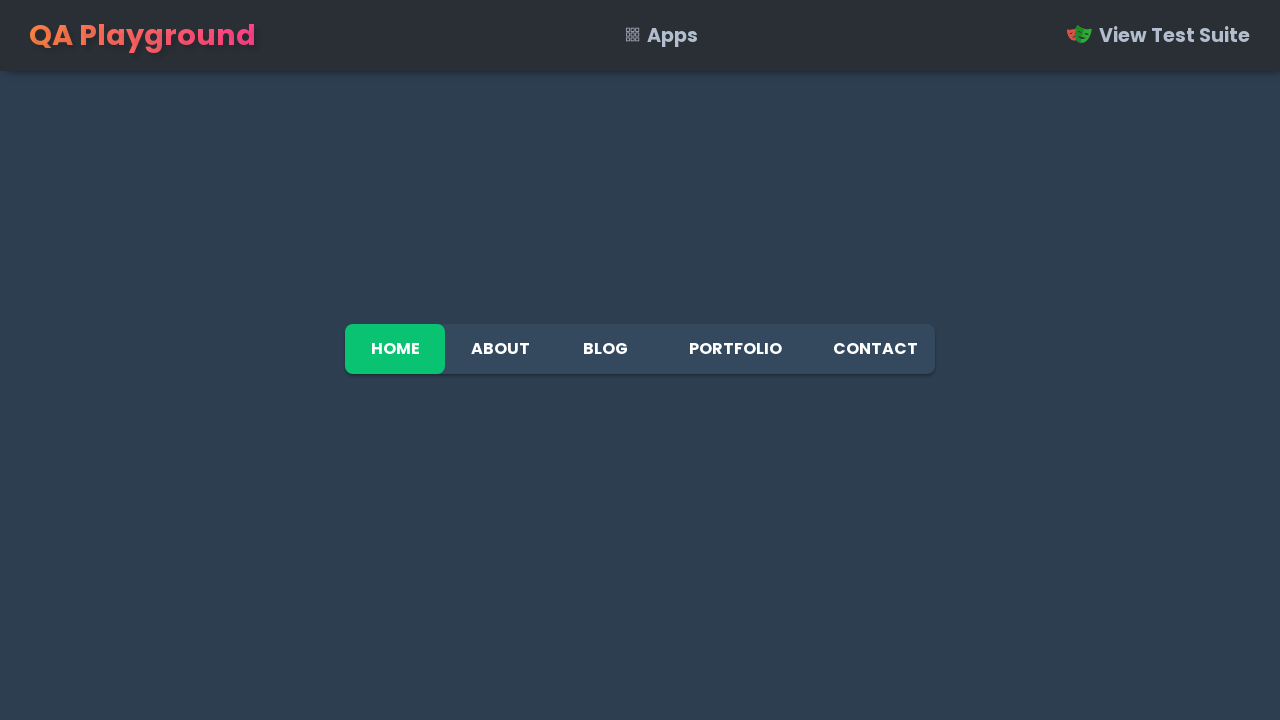

Clicked 'Blog' navigation link at (605, 349) on //a[normalize-space()='Blog']
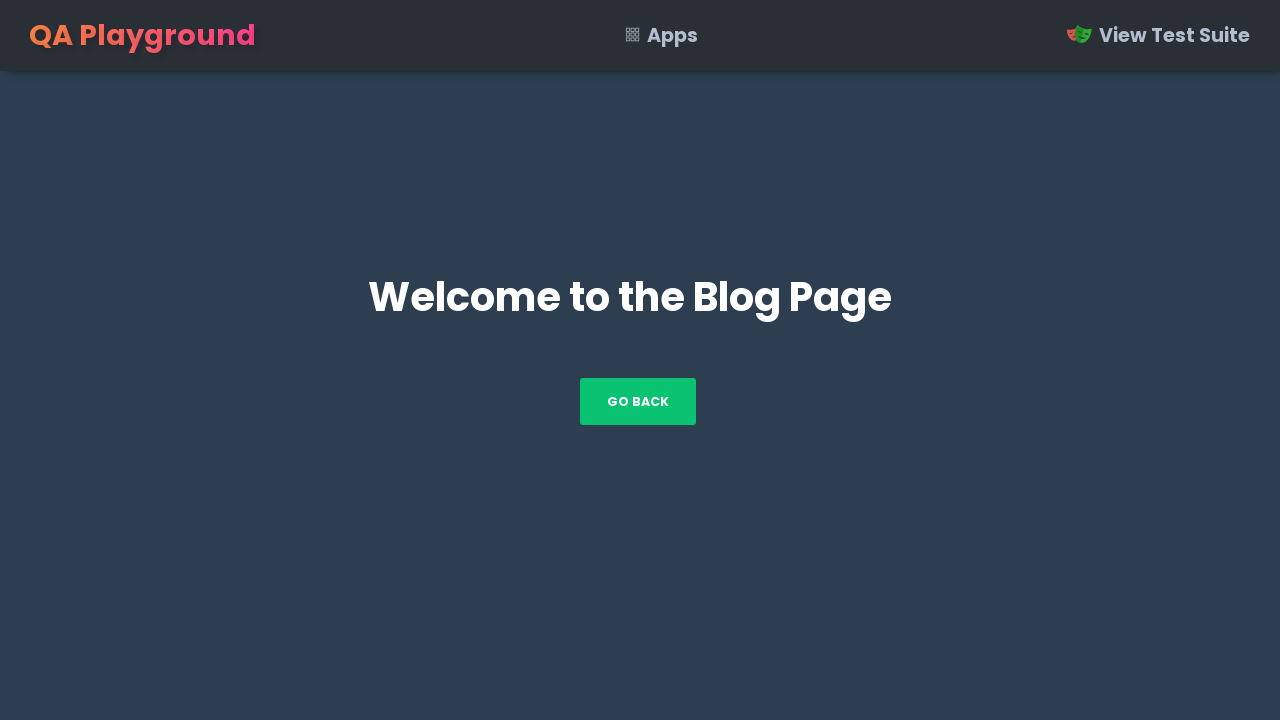

Verified page content matches 'Welcome to the Blog Page'
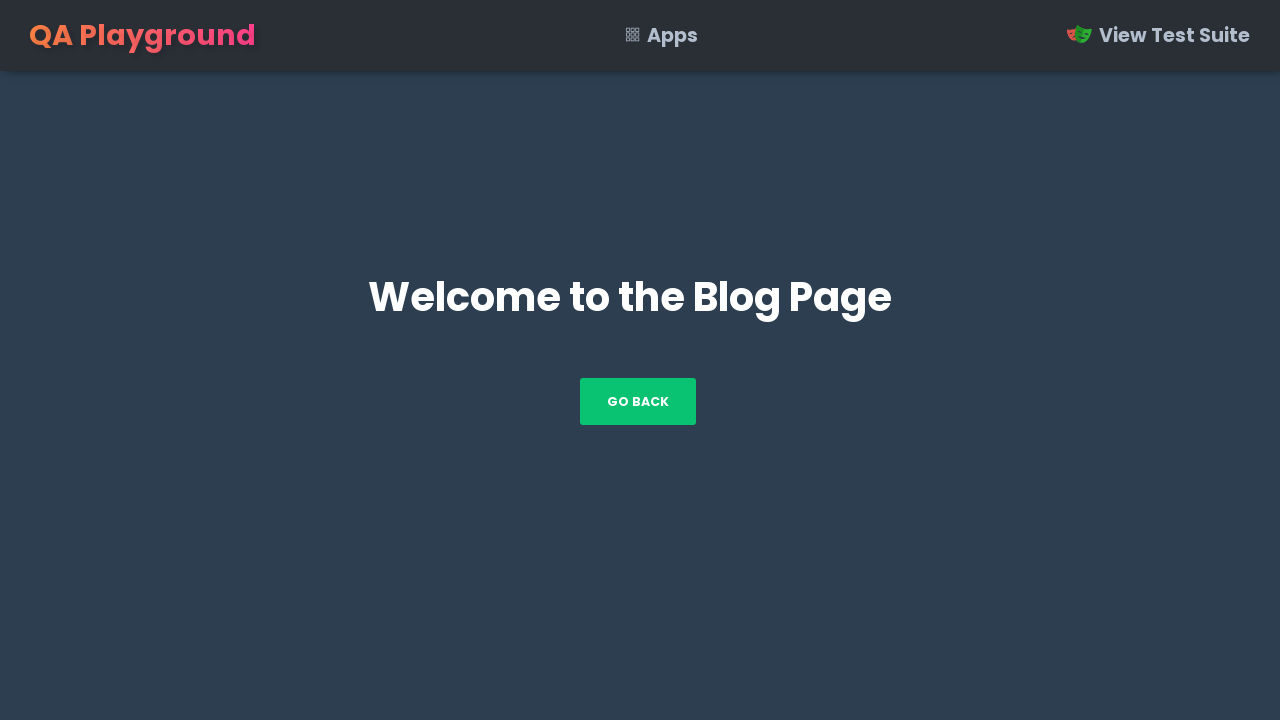

Clicked 'Go Back' link to return to navigation menu at (638, 402) on xpath=//a[normalize-space()='Go Back']
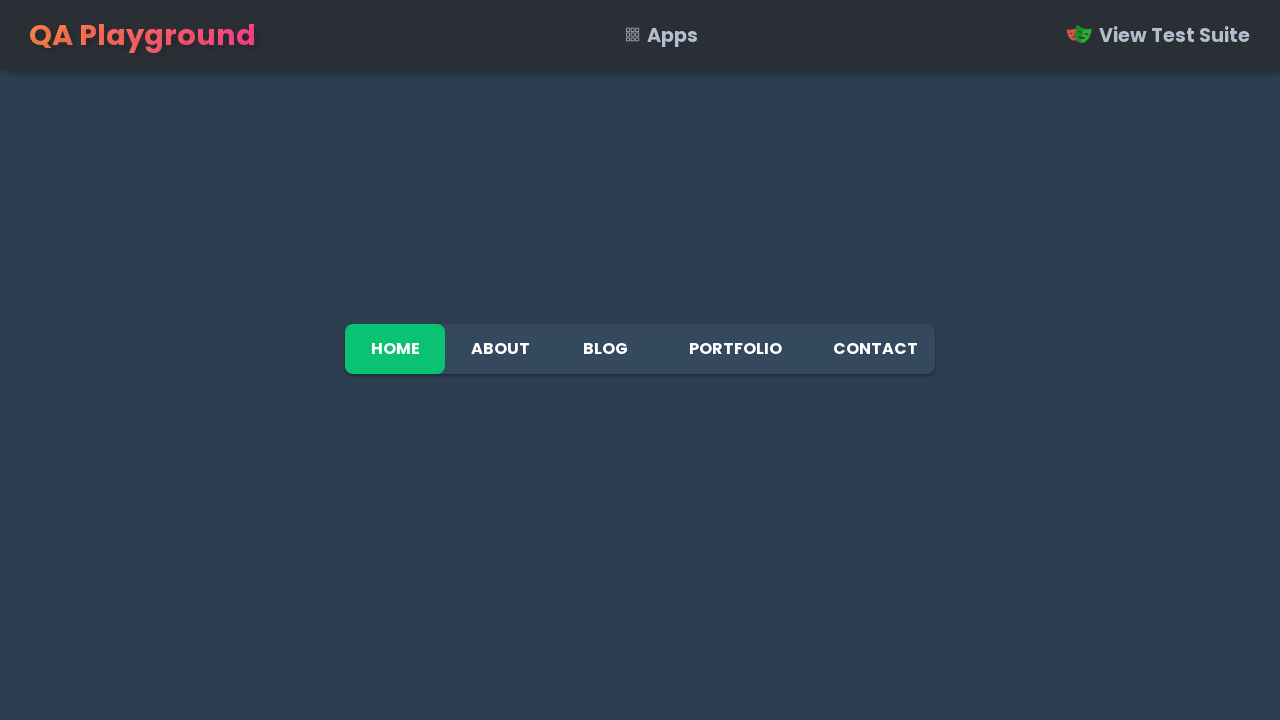

Clicked 'Portfolio' navigation link at (735, 349) on //a[normalize-space()='Portfolio']
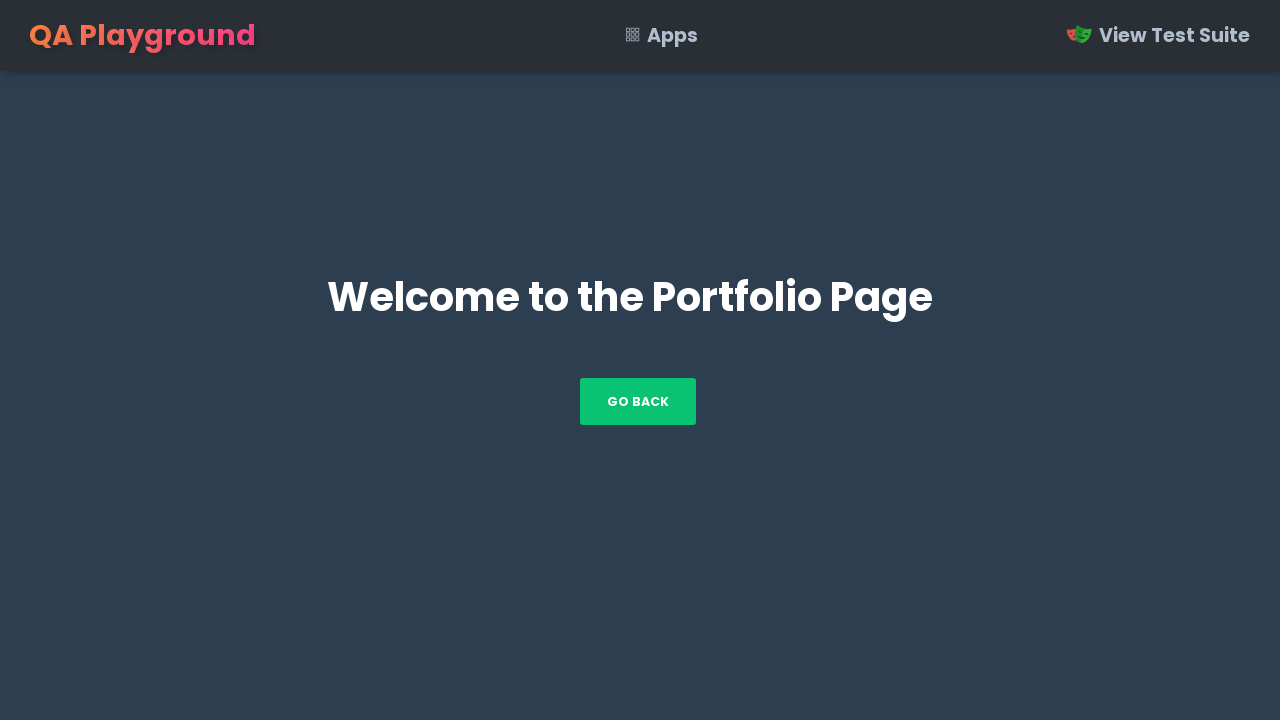

Verified page content matches 'Welcome to the Portfolio Page'
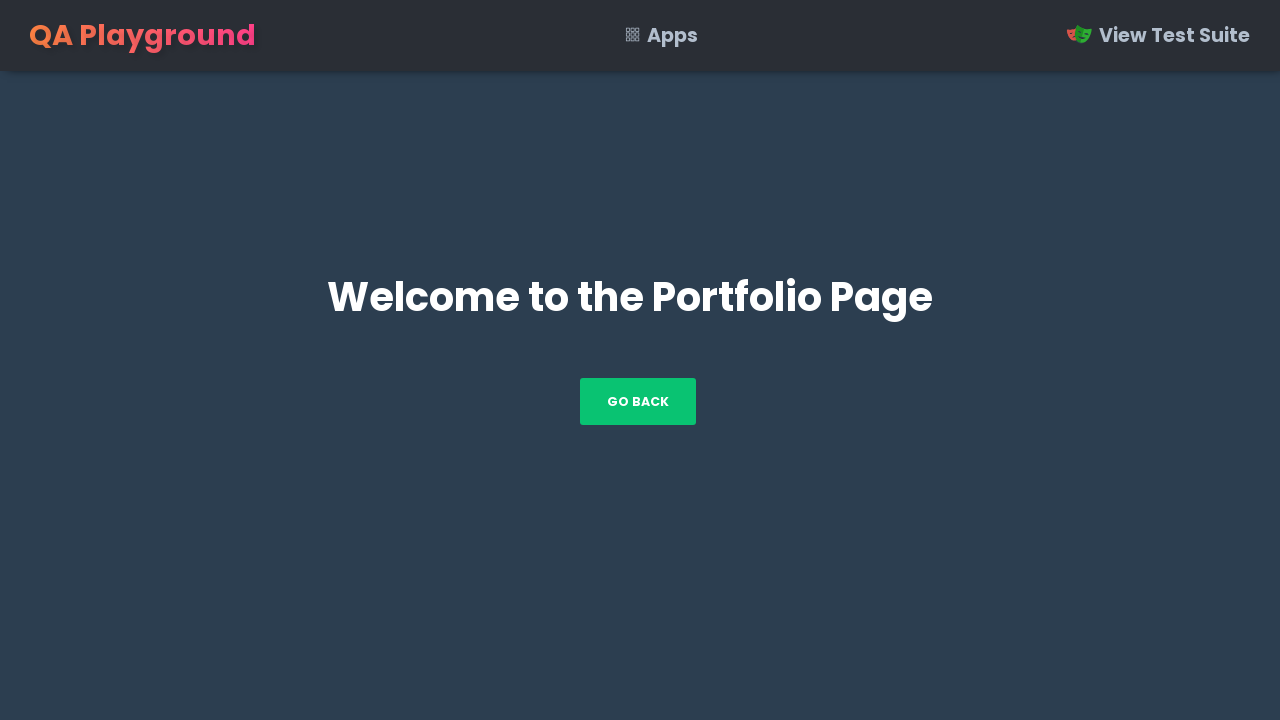

Clicked 'Go Back' link to return to navigation menu at (638, 402) on xpath=//a[normalize-space()='Go Back']
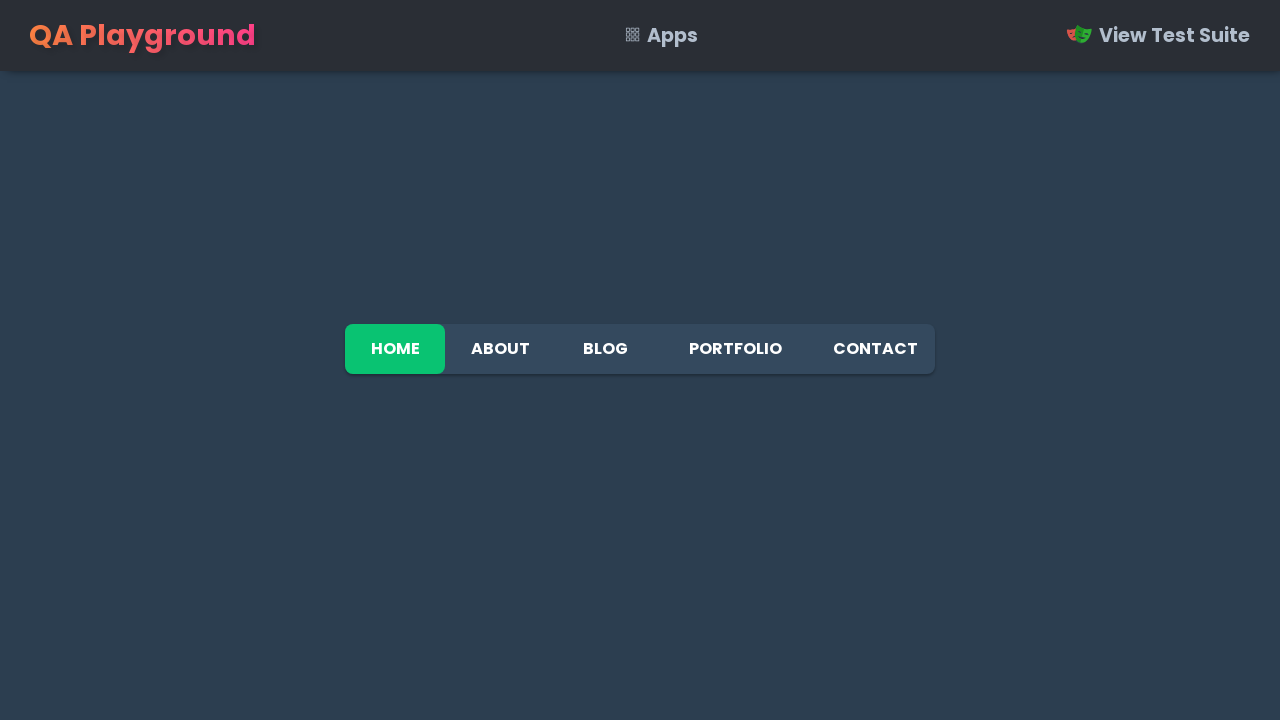

Clicked 'Contact' navigation link at (875, 349) on //a[normalize-space()='Contact']
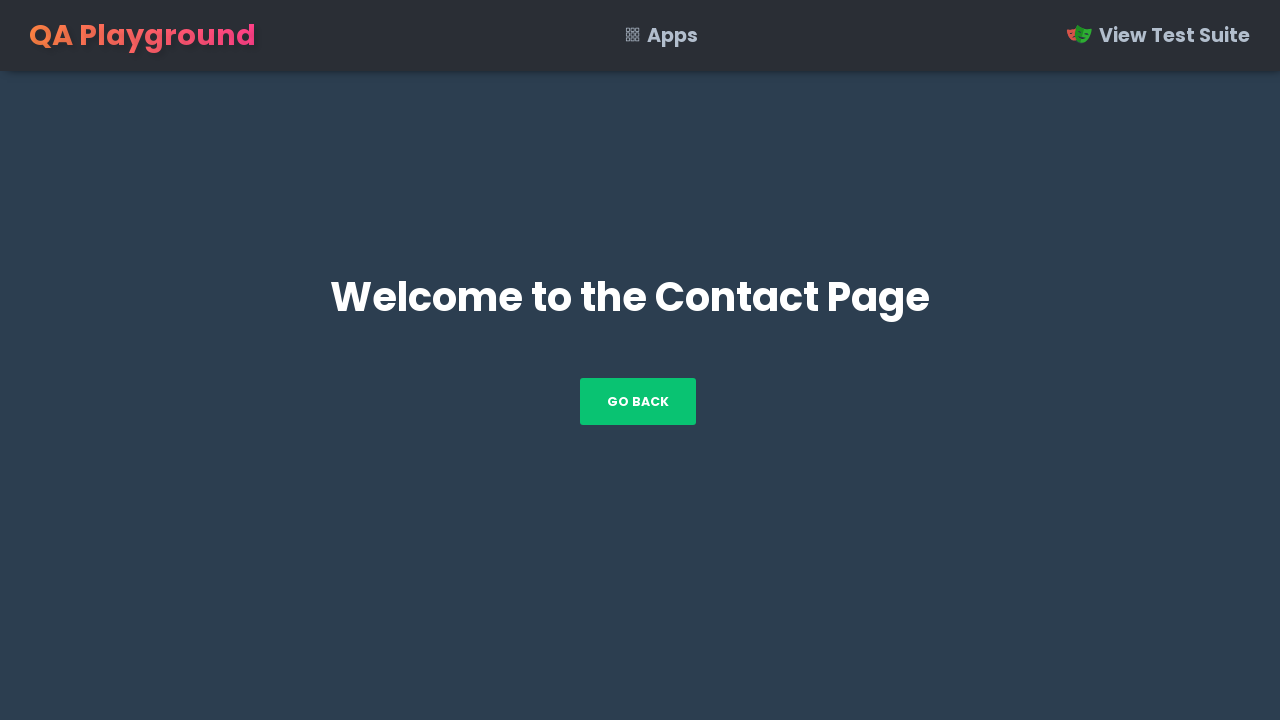

Verified page content matches 'Welcome to the Contact Page'
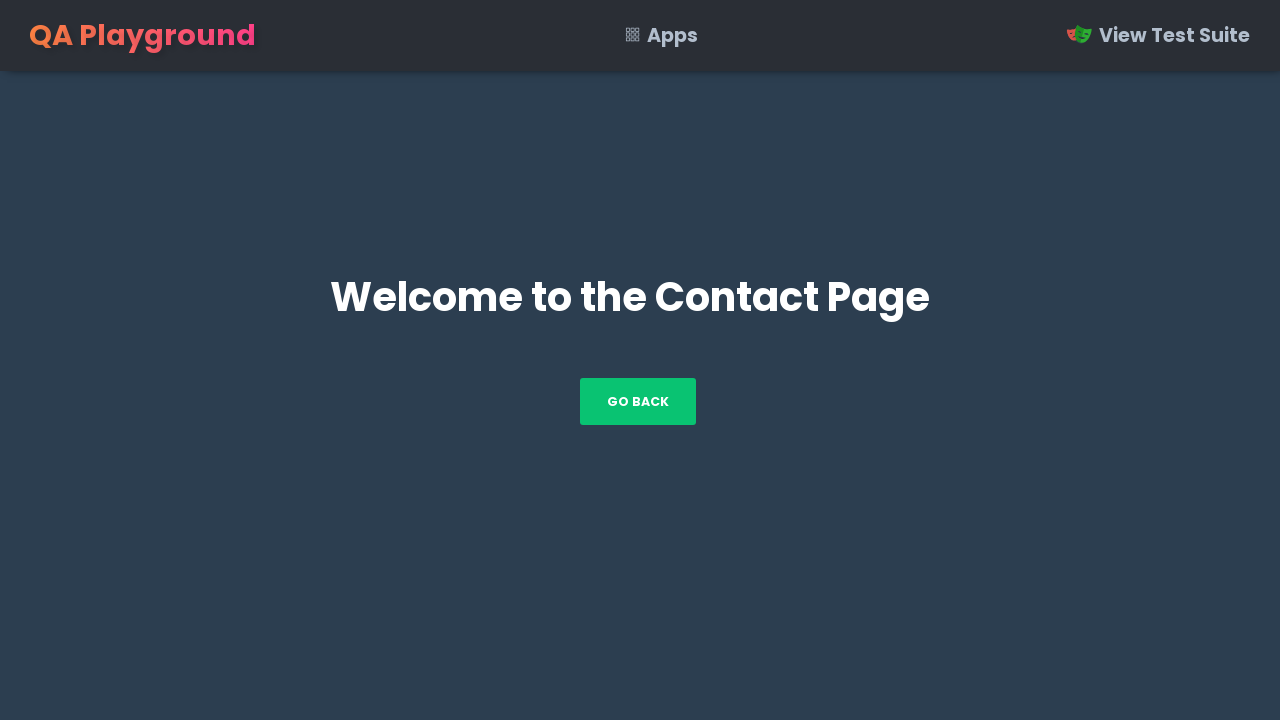

Clicked 'Go Back' link to return to navigation menu at (638, 402) on xpath=//a[normalize-space()='Go Back']
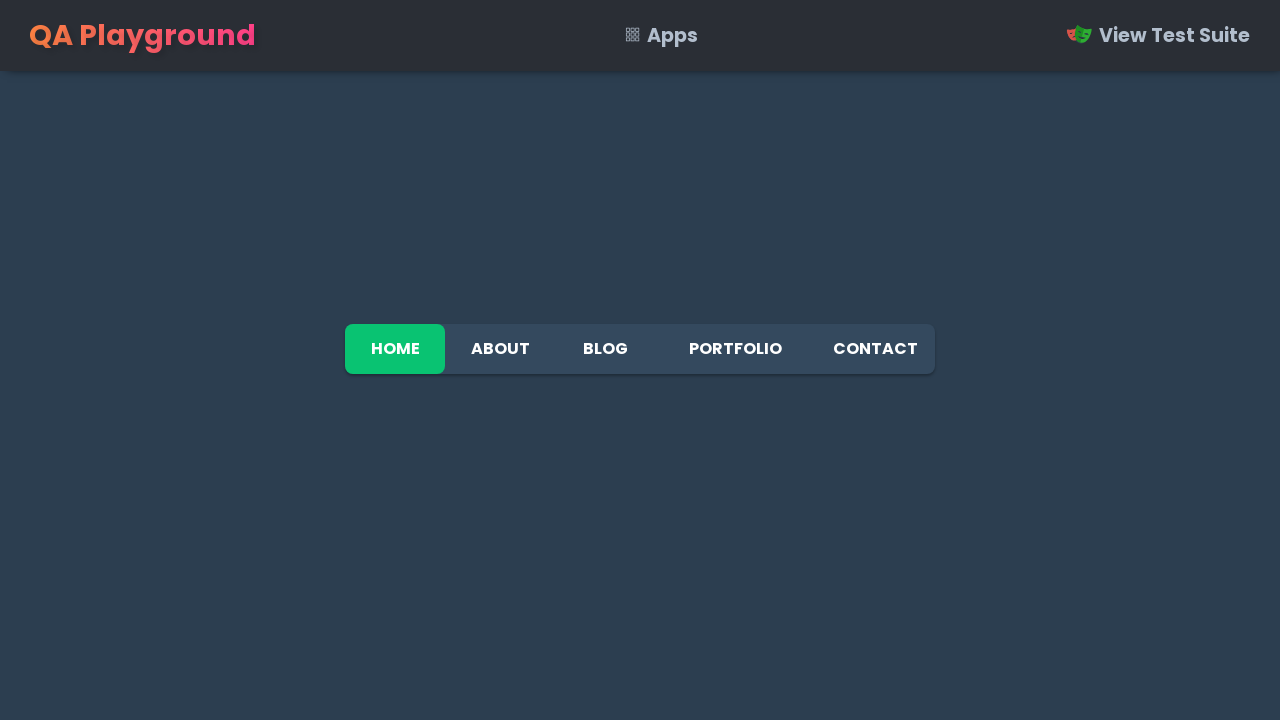

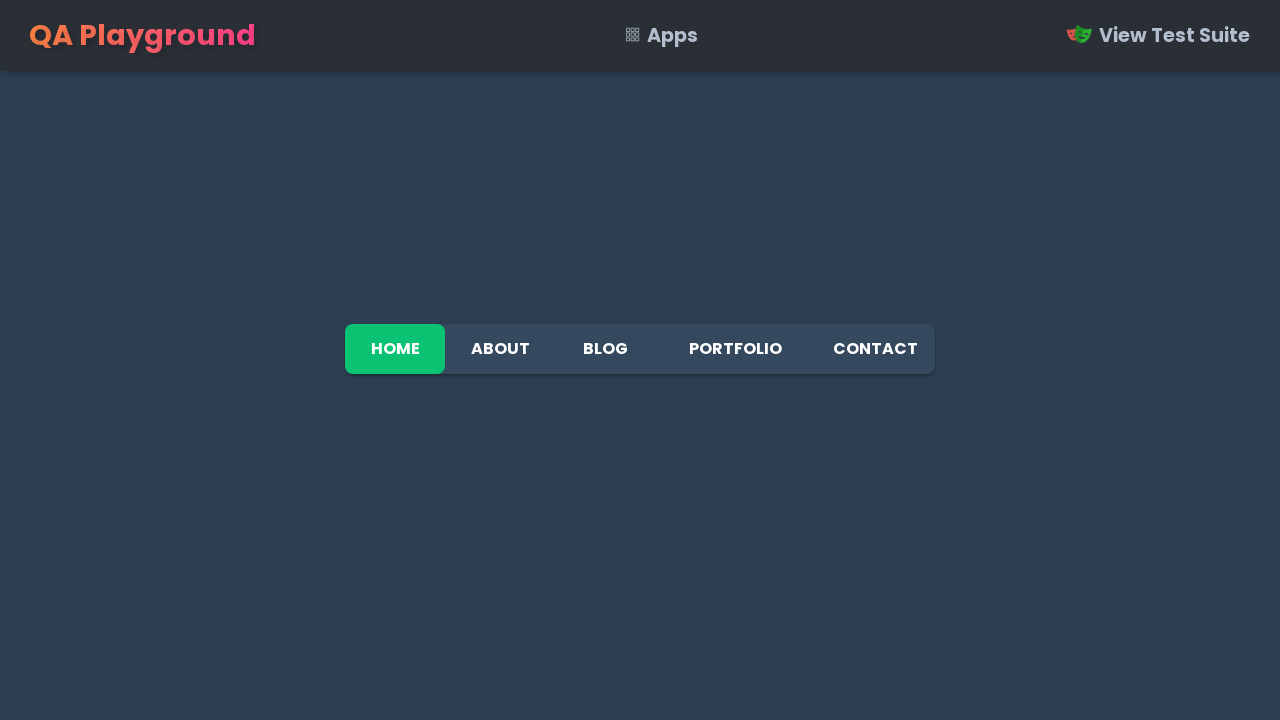